Verifies that clicking the Contact link opens the contact modal

Starting URL: https://www.demoblaze.com/index.html

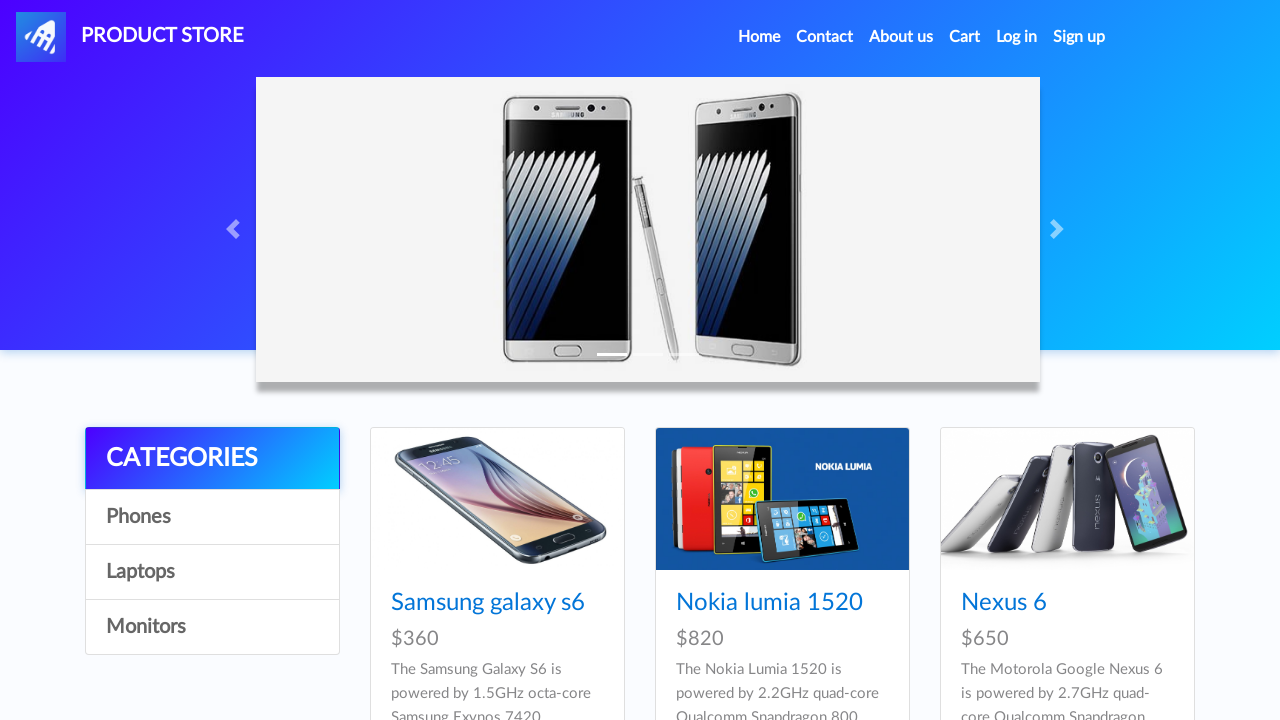

Clicked on Contact link at (825, 37) on xpath=//a[text()='Contact']
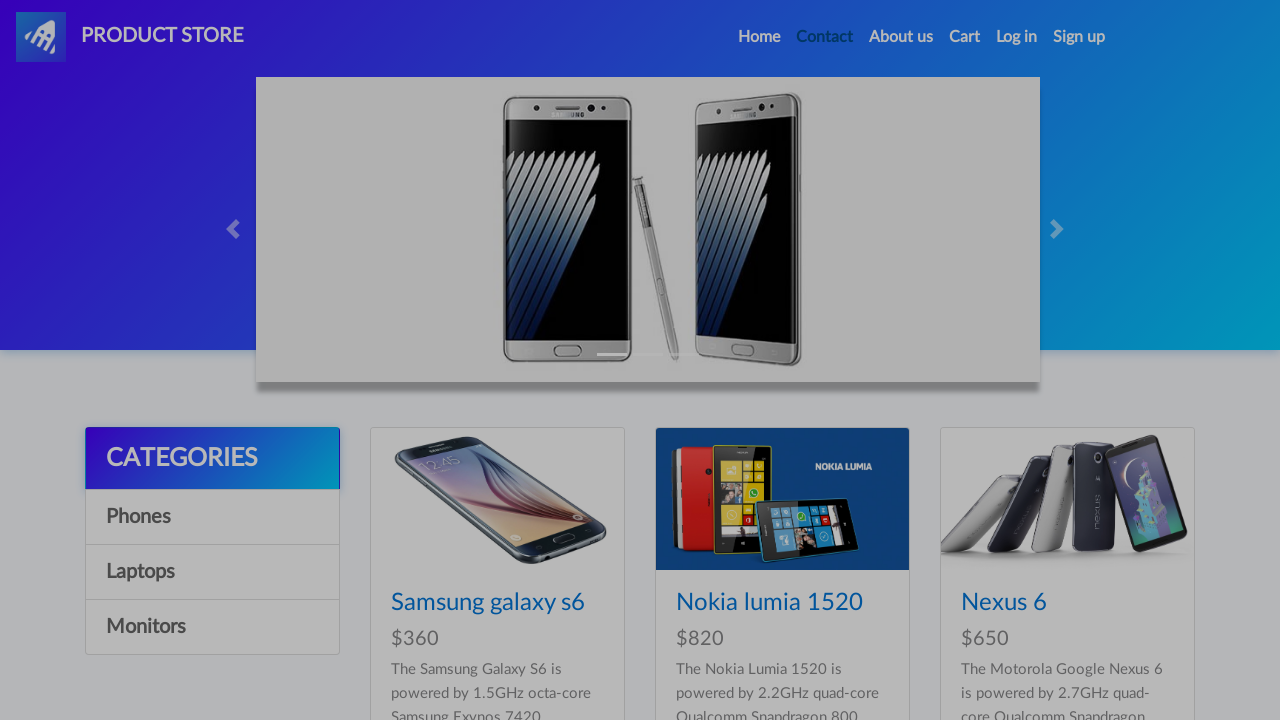

Contact modal is now visible
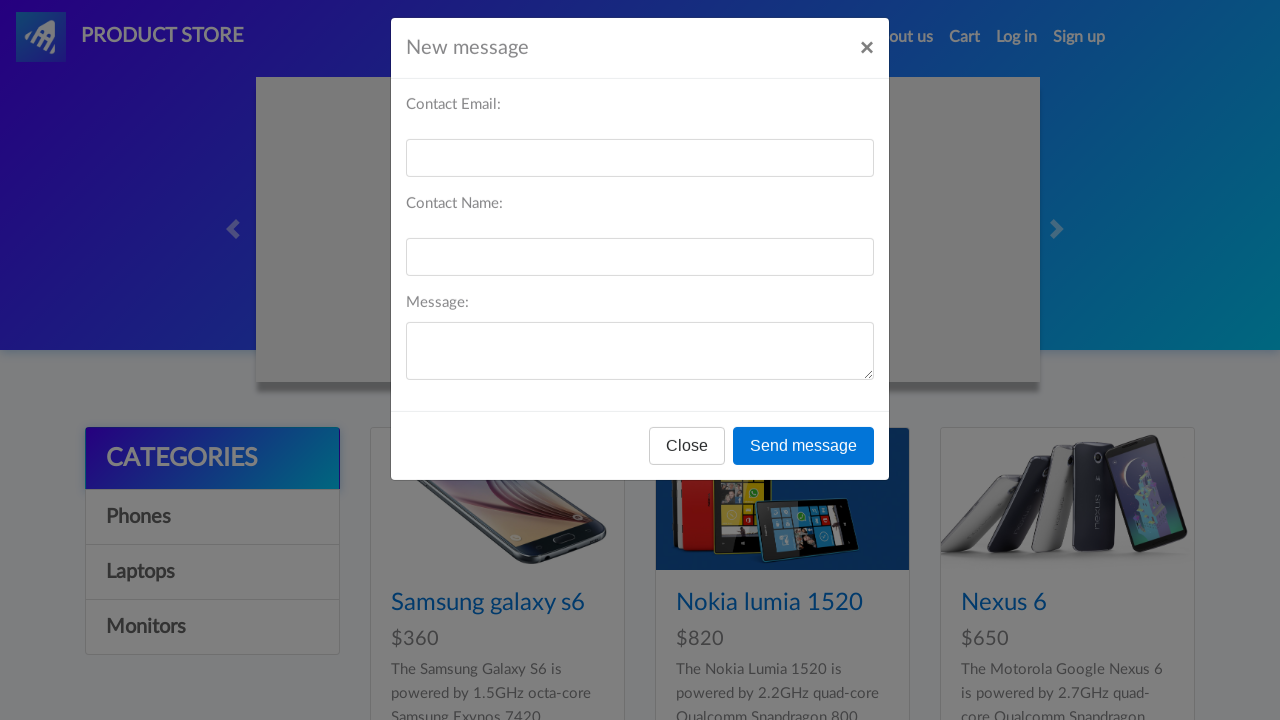

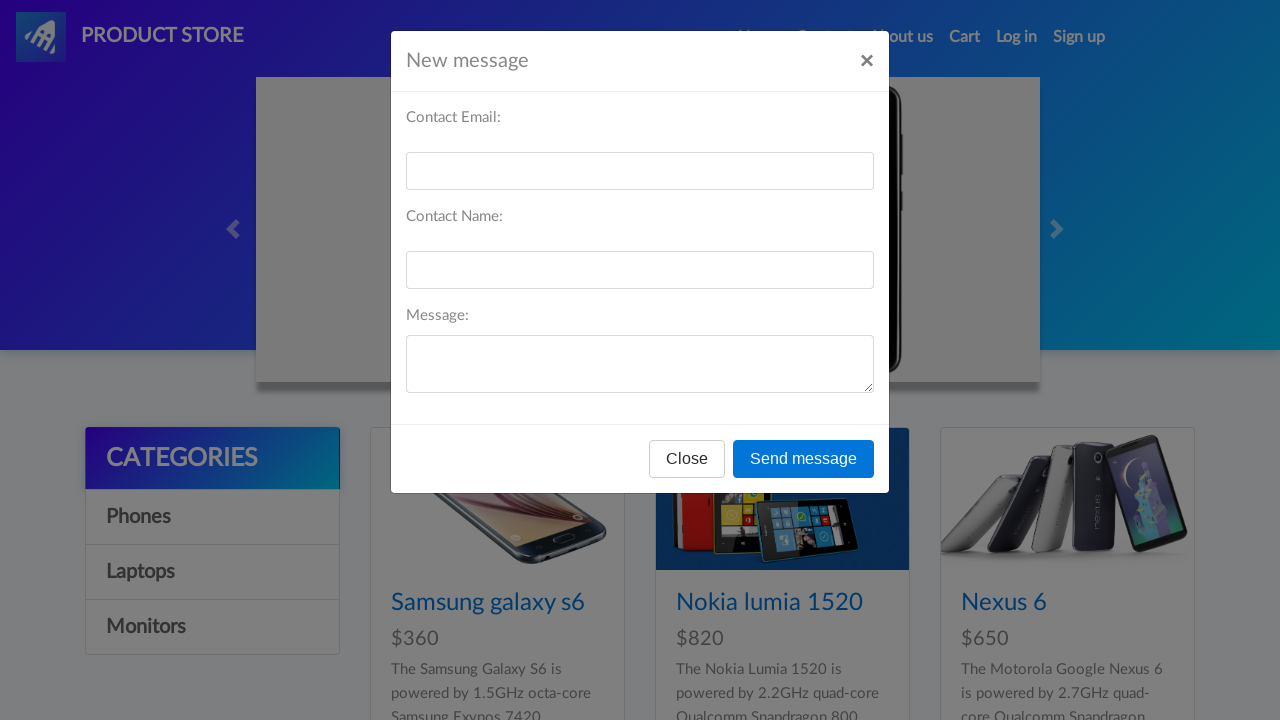